Tests form validation by filling out all form fields including name, email, password, checkbox, dropdown, radio button, and date, then submitting the form and verifying the success message

Starting URL: https://rahulshettyacademy.com/angularpractice/

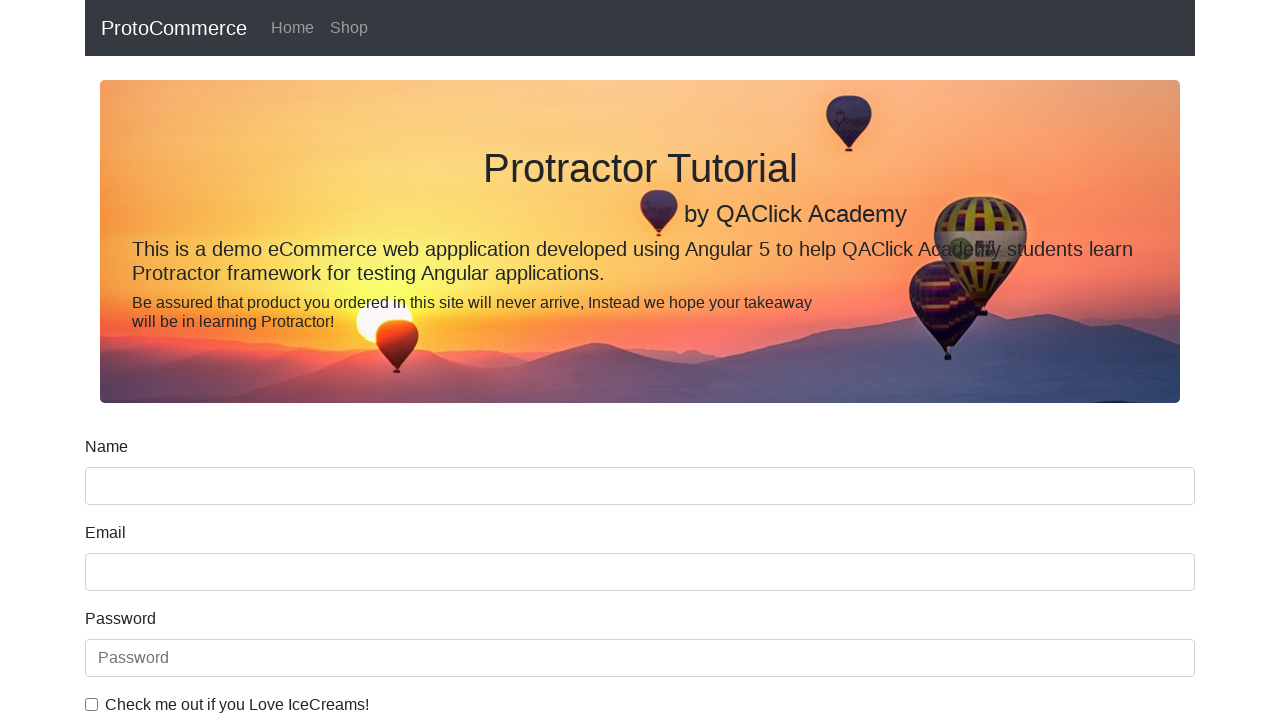

Filled name field with 'Vani Narayana' on input[name='name']
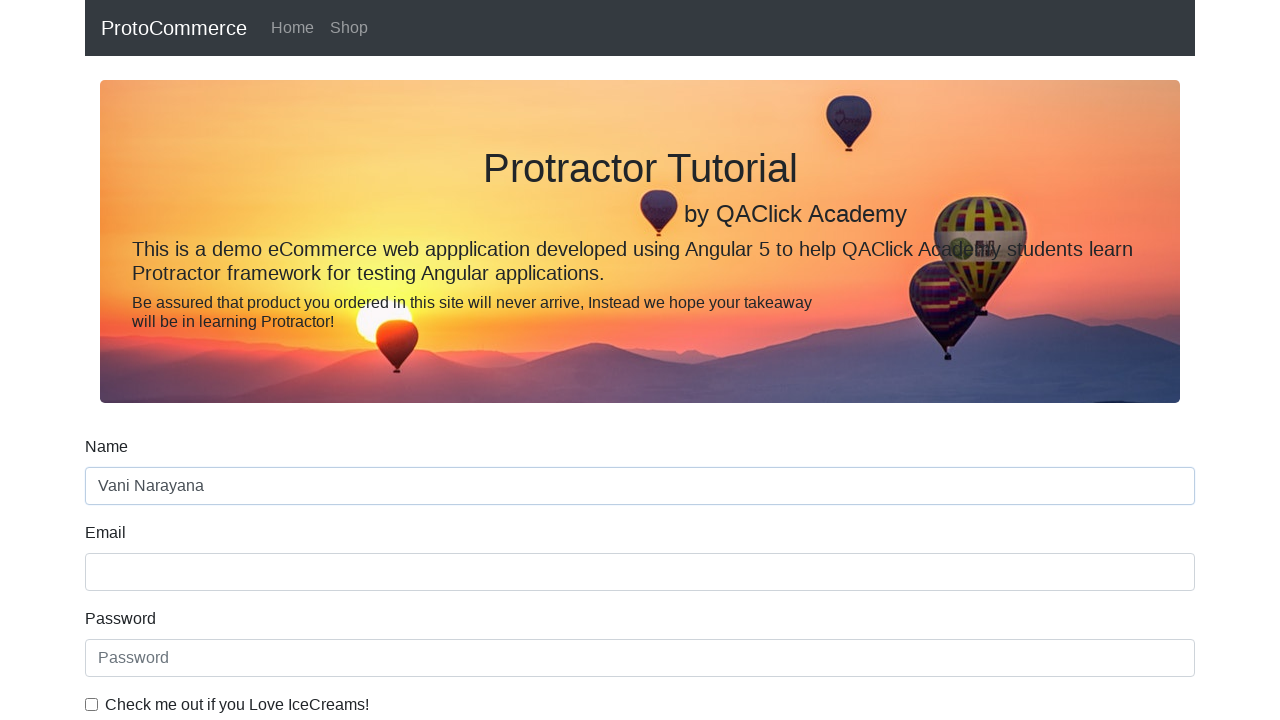

Filled email field with 'vanin@xyz.com' on input[name='email']
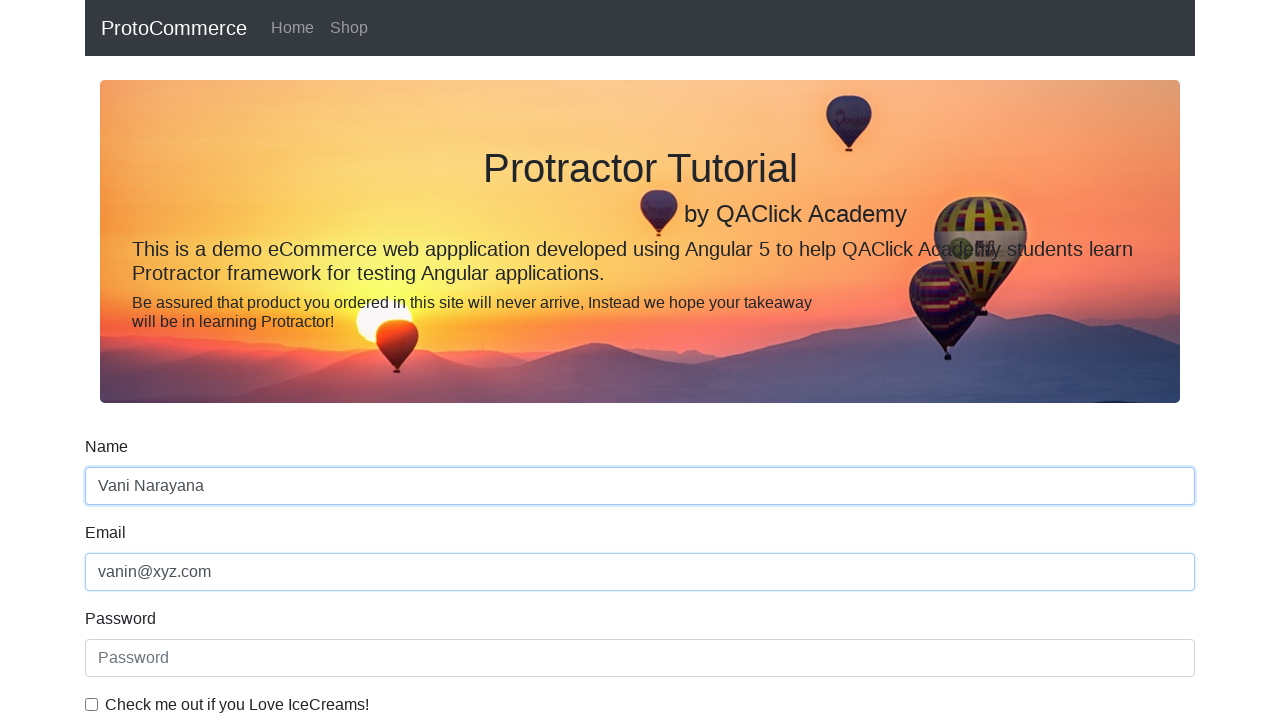

Filled password field with 'vani123' on input[type='password']
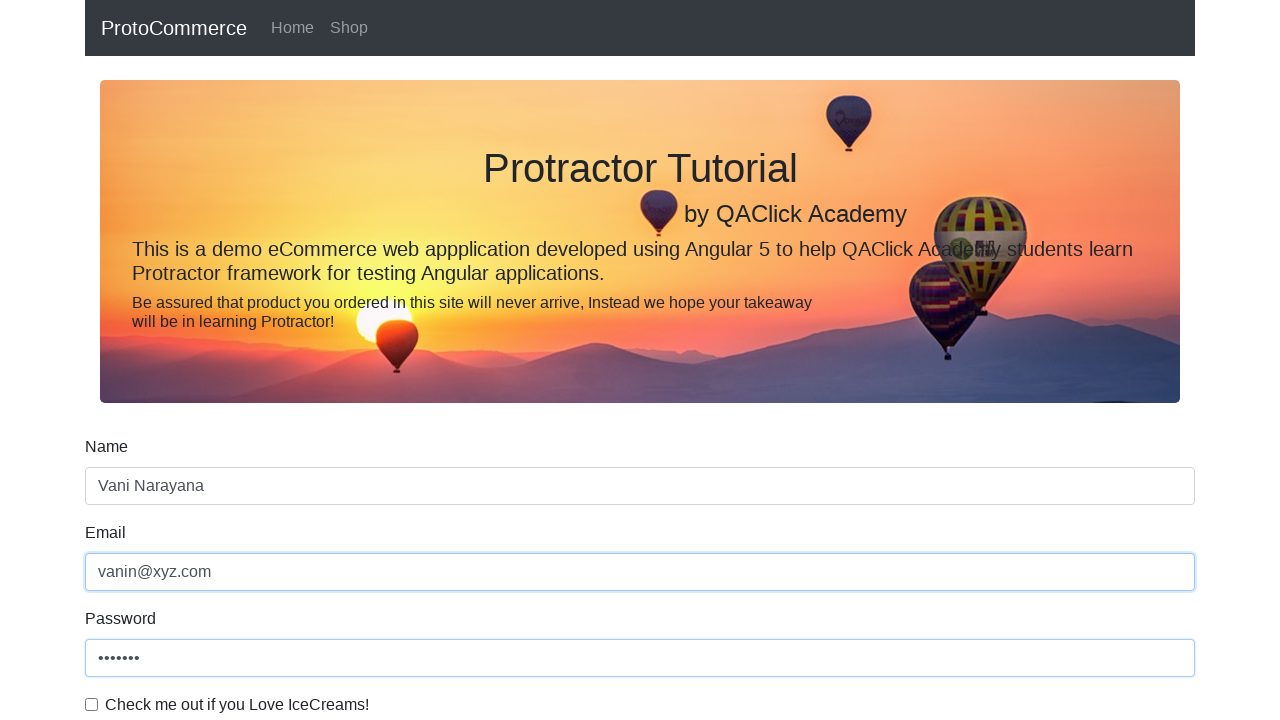

Clicked the checkbox to agree to terms at (92, 704) on #exampleCheck1
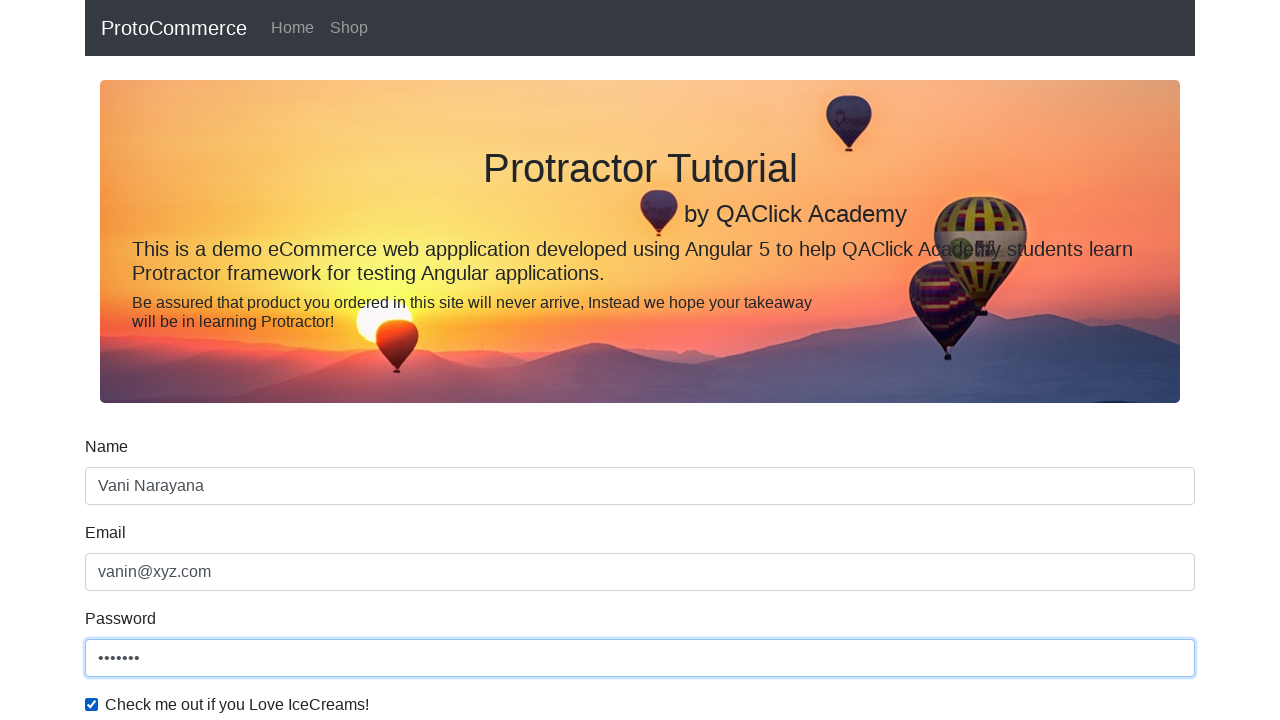

Selected 'Female' from dropdown menu on #exampleFormControlSelect1
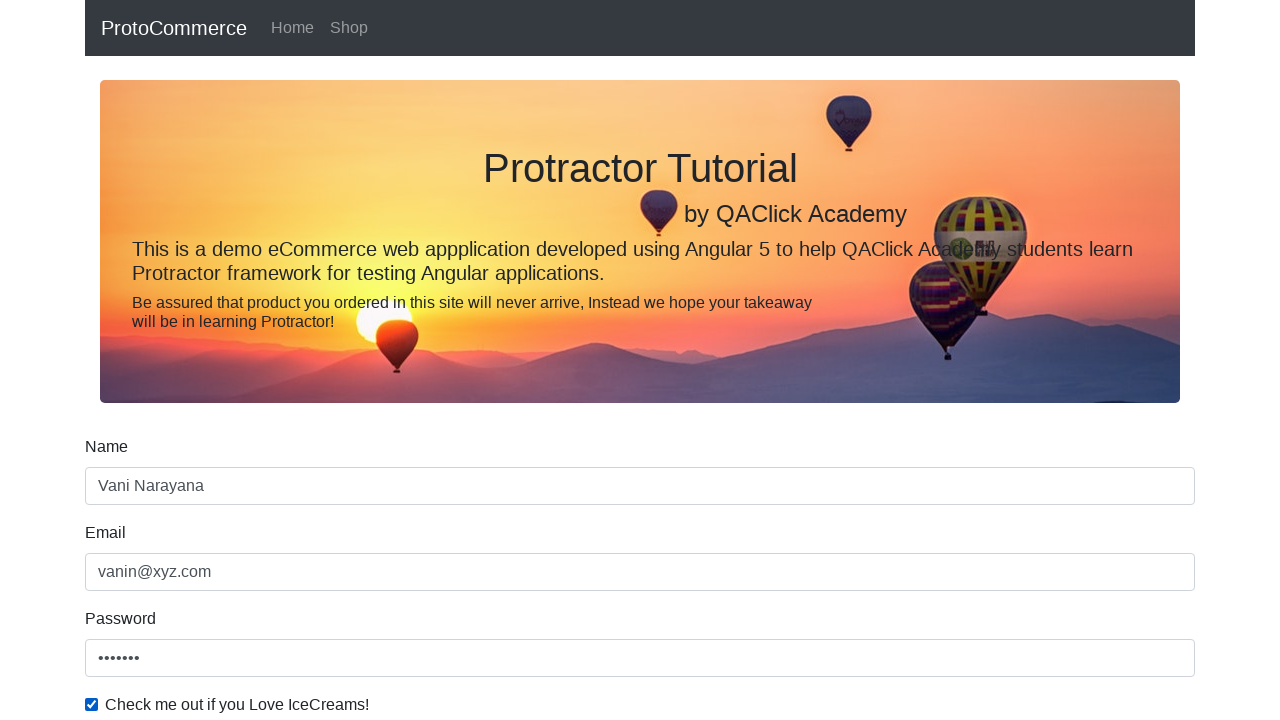

Selected 'Student' radio button at (238, 360) on #inlineRadio1
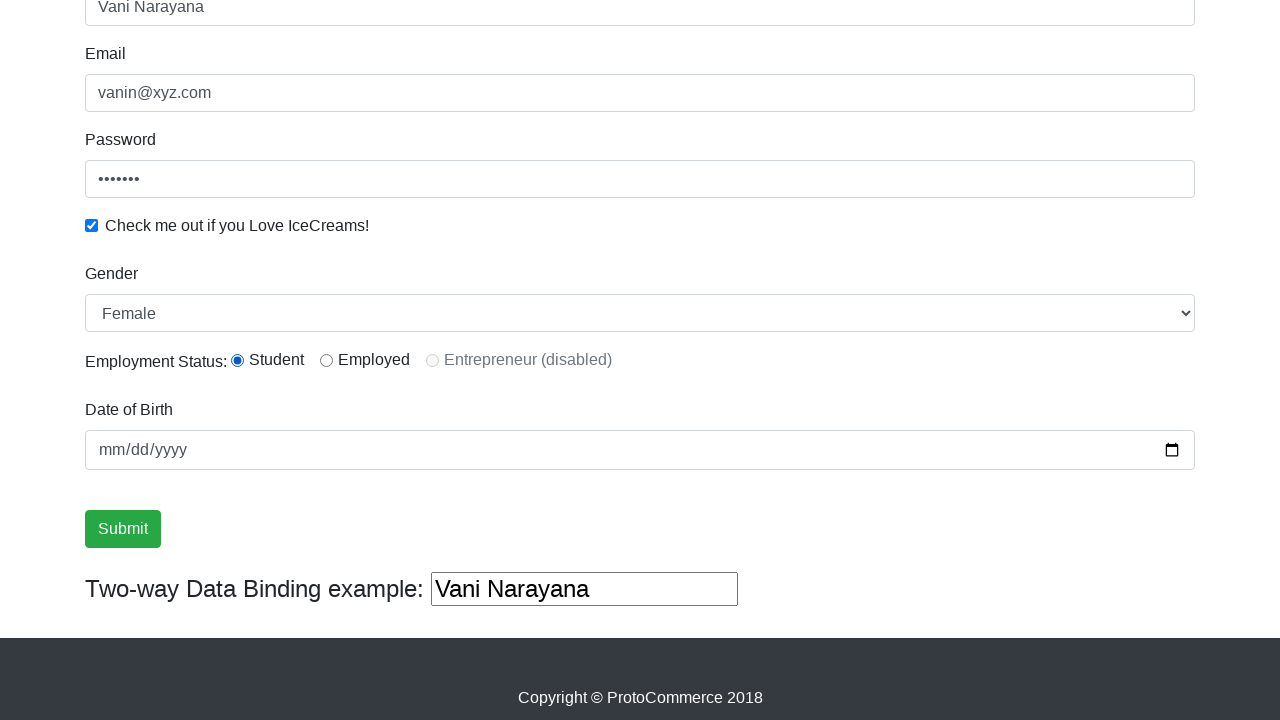

Filled date of birth with '1985-08-08' on input[type='date']
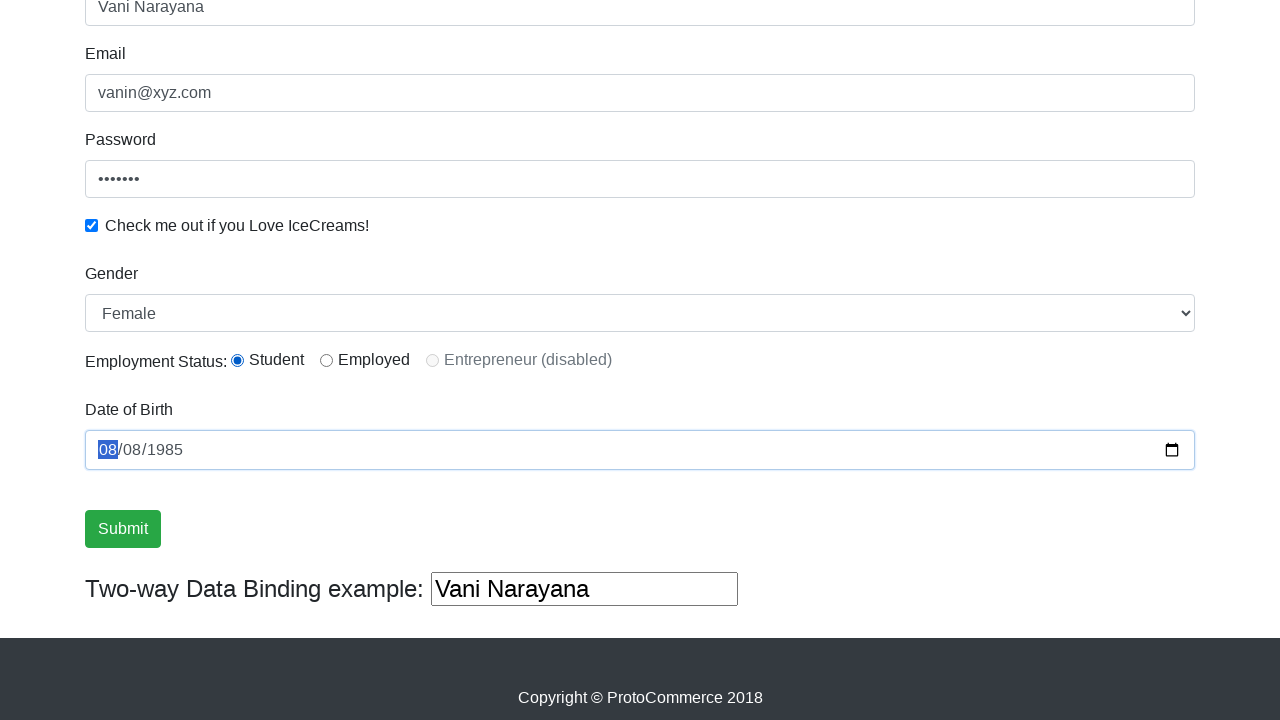

Clicked submit button to submit the form at (123, 529) on input[type='submit']
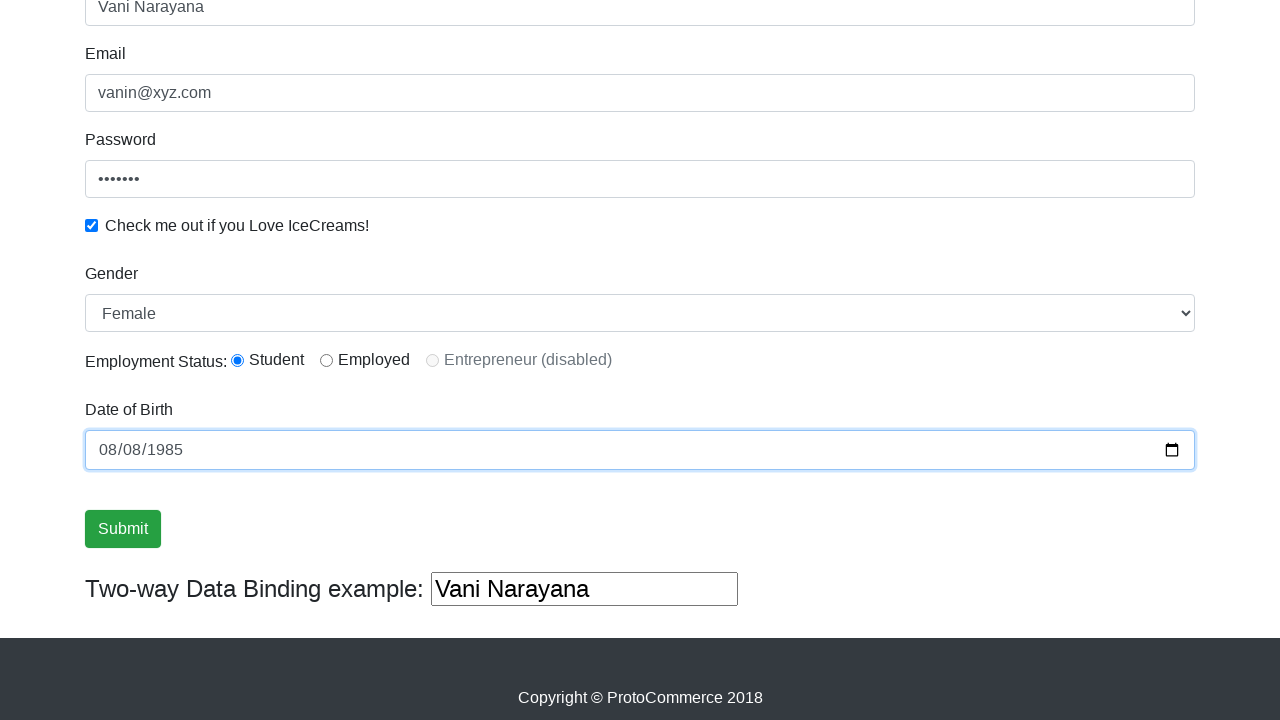

Form submission successful - success message appeared
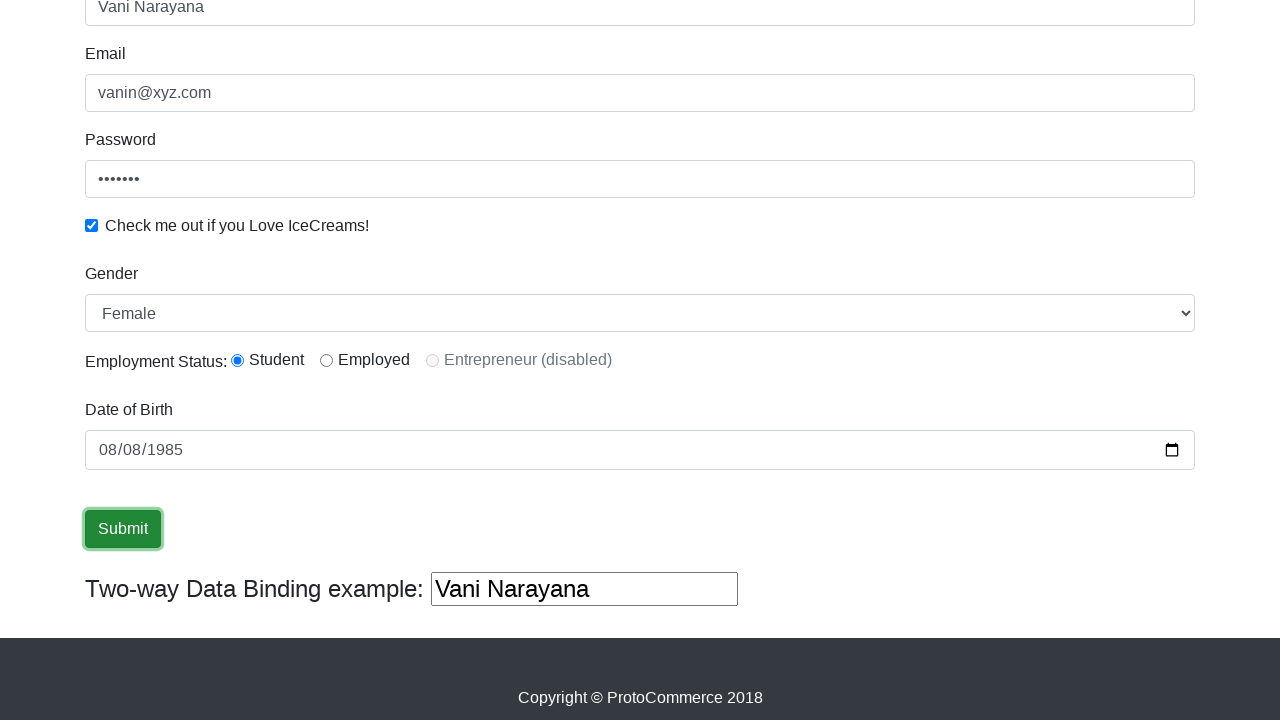

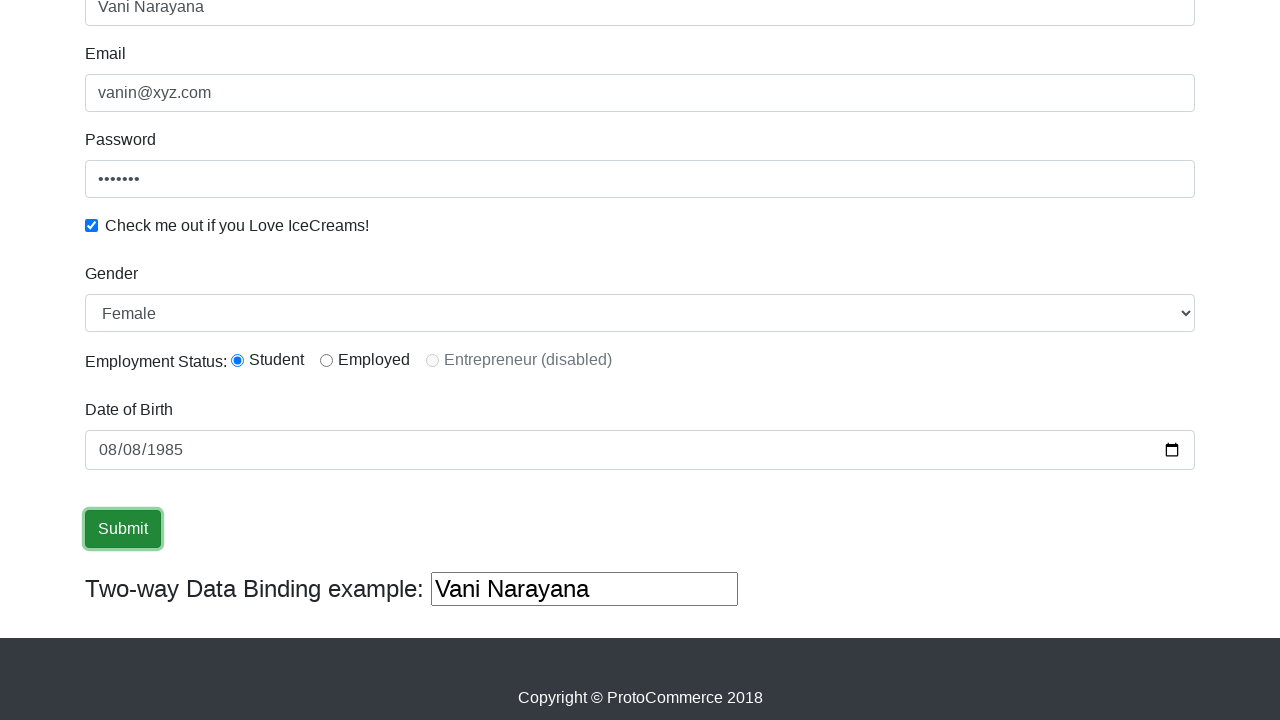